Tests radio button functionality by verifying initial selection state of Vegetables radio button, then clicking Legumes radio button and verifying the selection states change accordingly

Starting URL: https://demo.aspnetawesome.com/

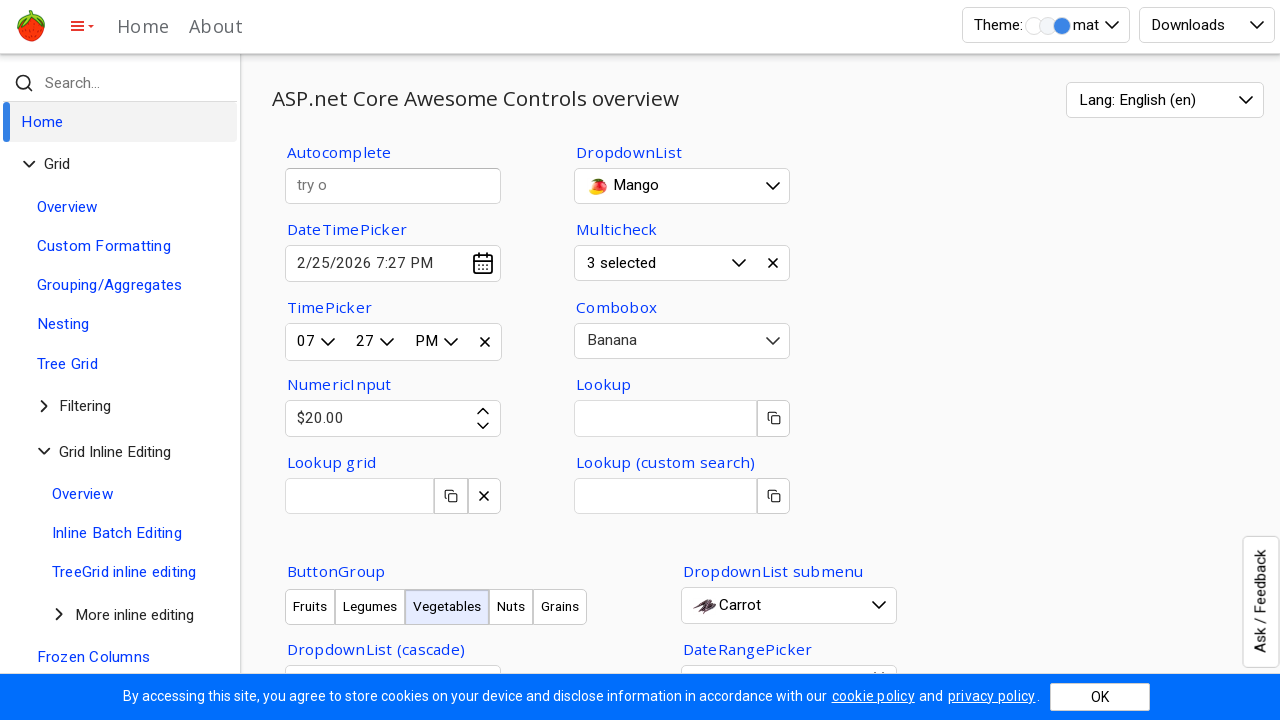

Waited for Vegetables radio button to be attached to DOM
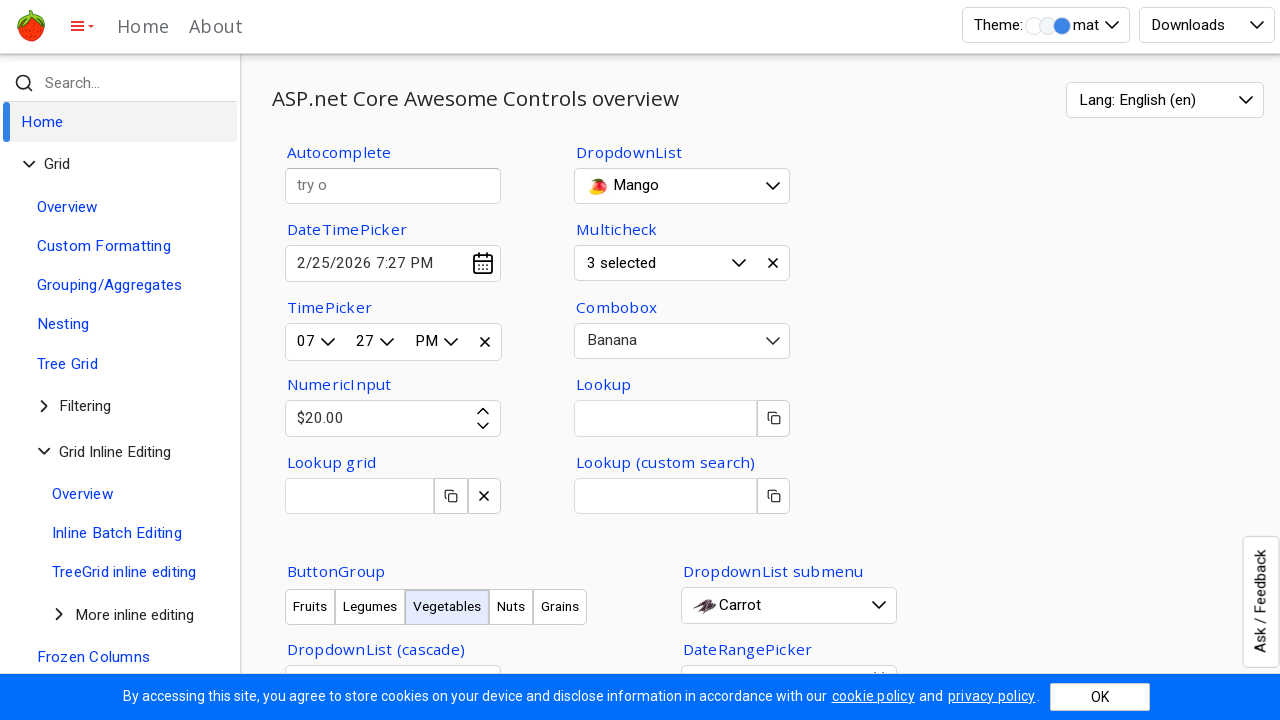

Located Vegetables radio button element
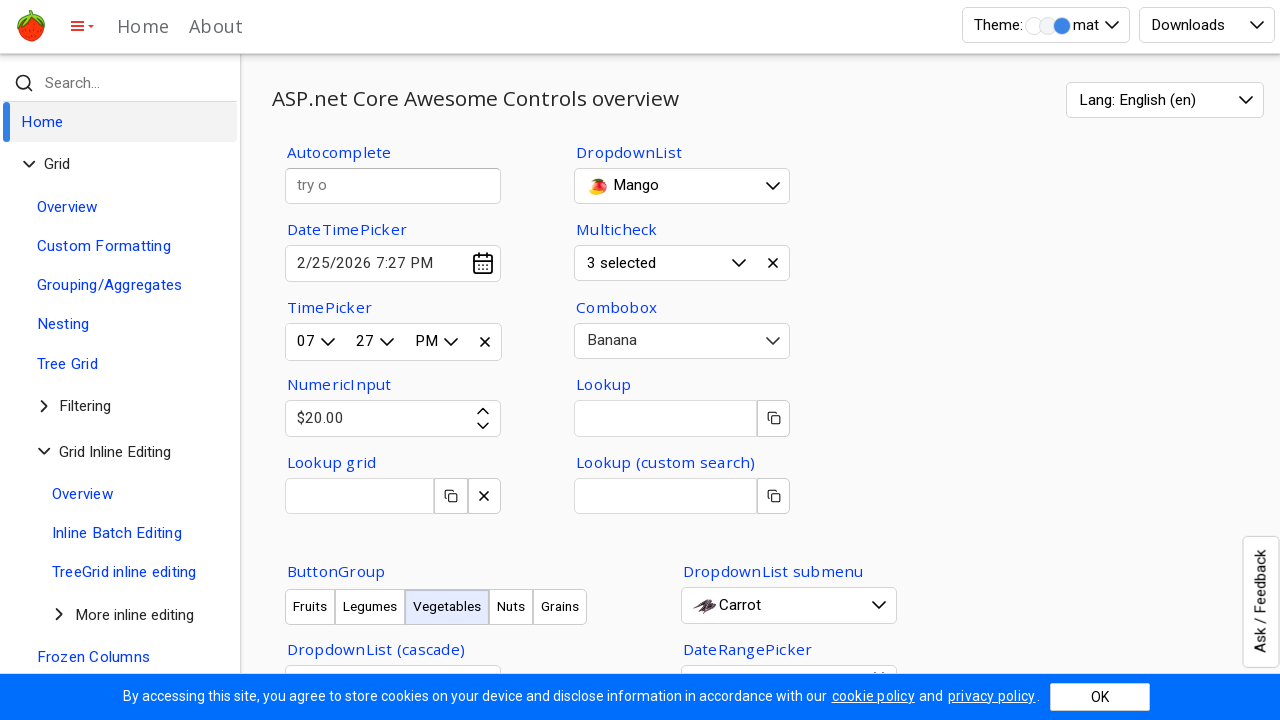

Clicked Legumes radio button at (298, 360) on xpath=//div[text()='Legumes']/../div[1]
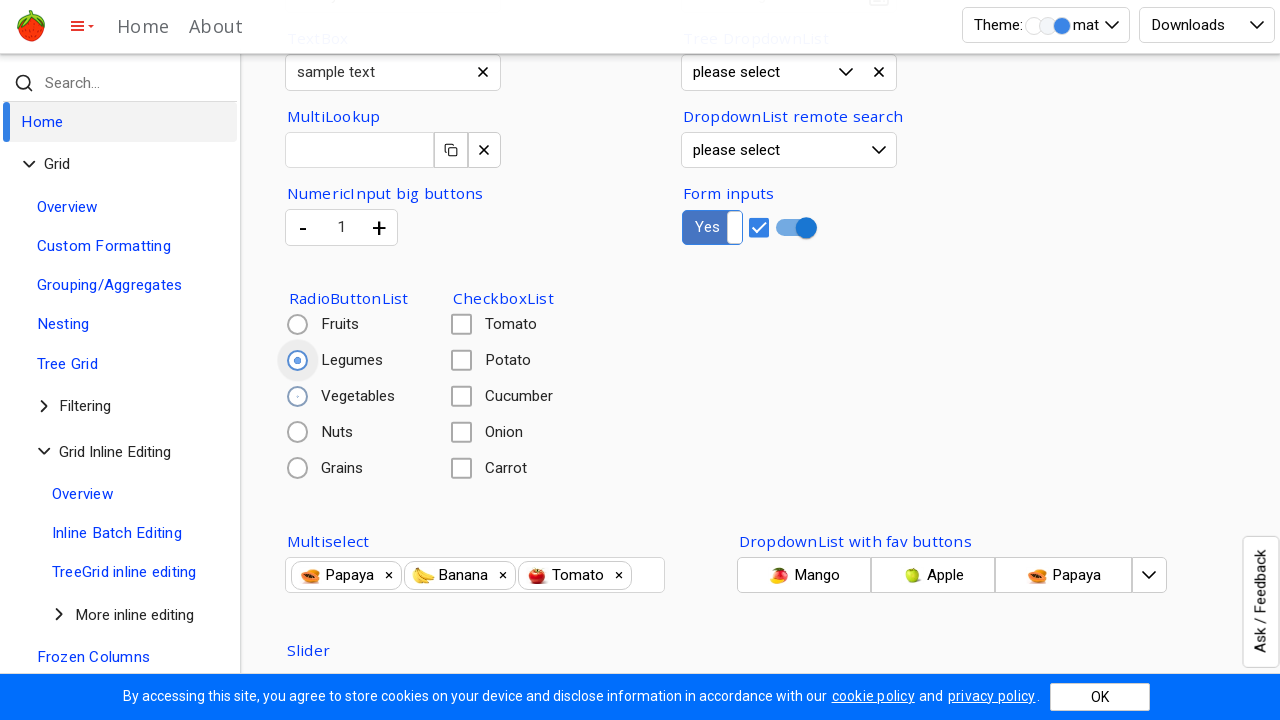

Waited 500ms for radio button state to update
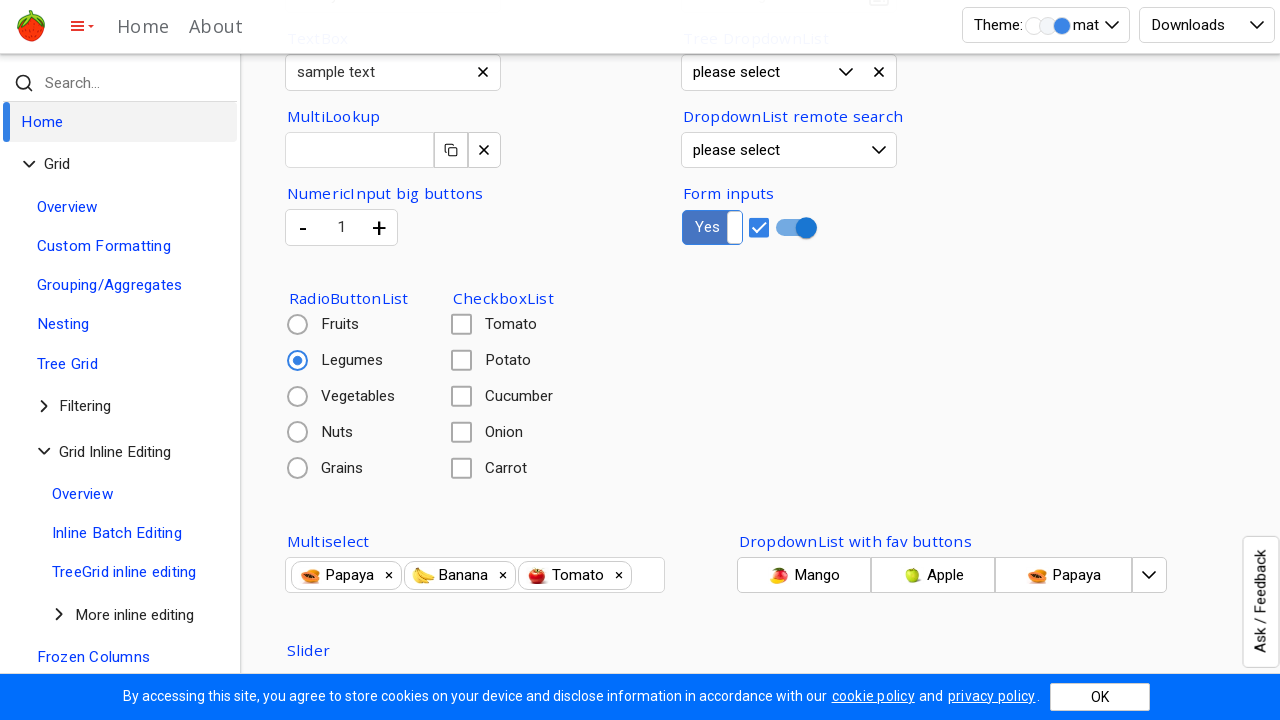

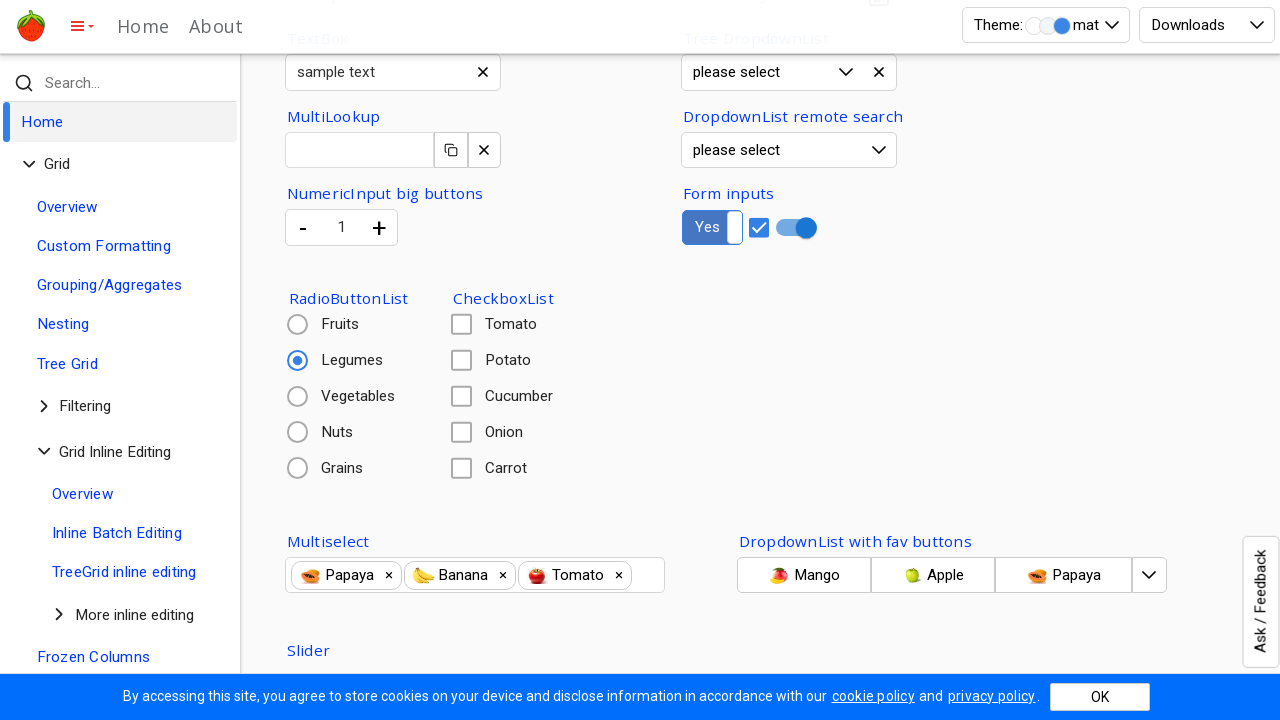